Tests selection and deselection of radio buttons and checkboxes

Starting URL: https://automationfc.github.io/basic-form/index.html

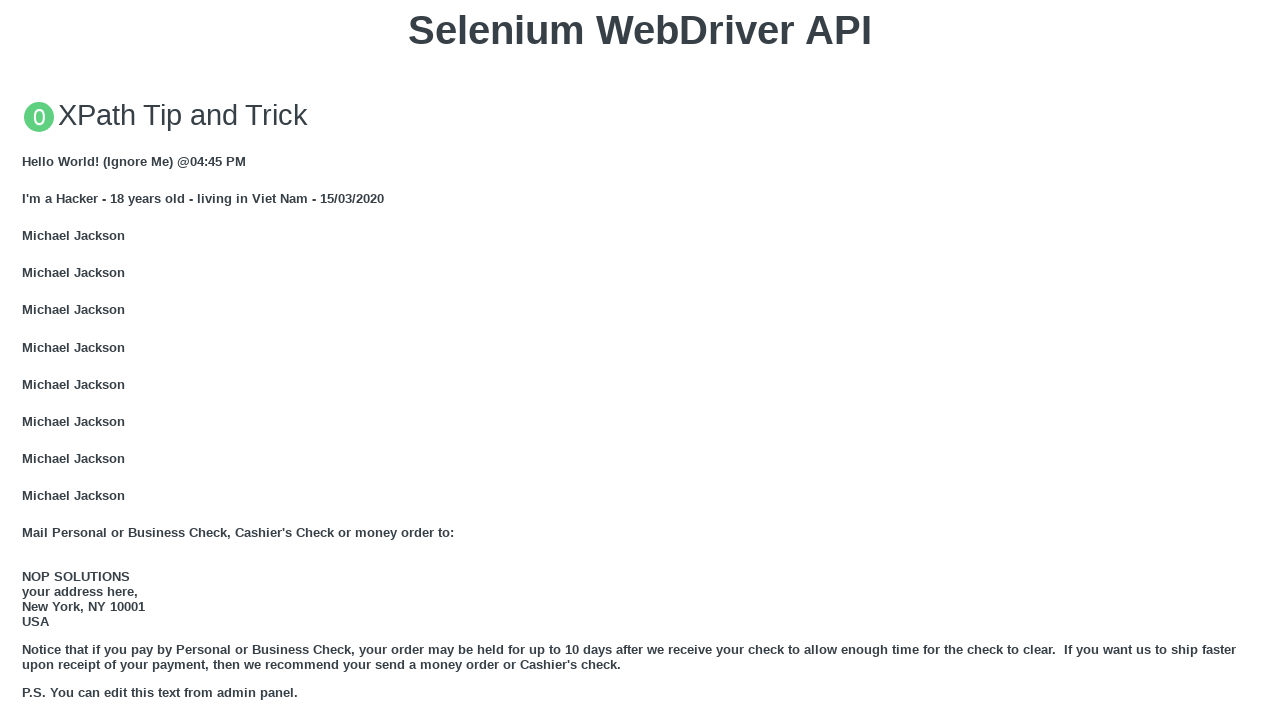

Refreshed the page
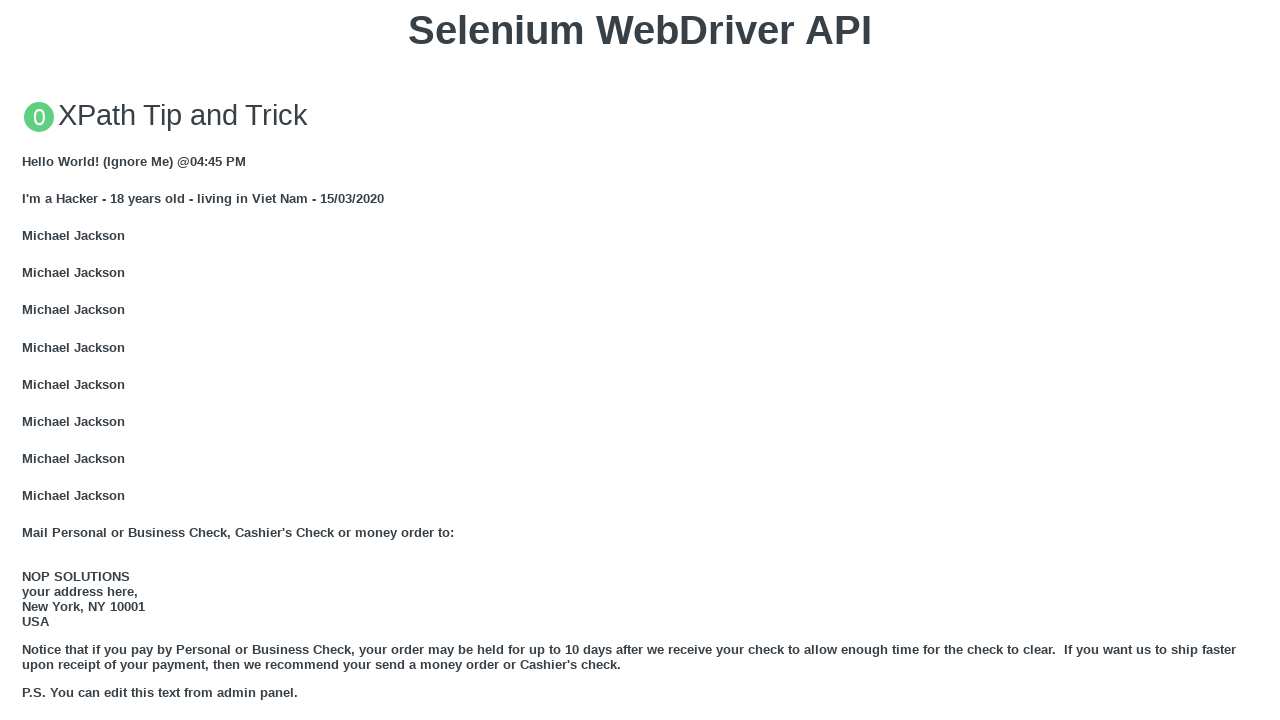

Clicked the 'Under 18' age radio button at (28, 360) on #under_18
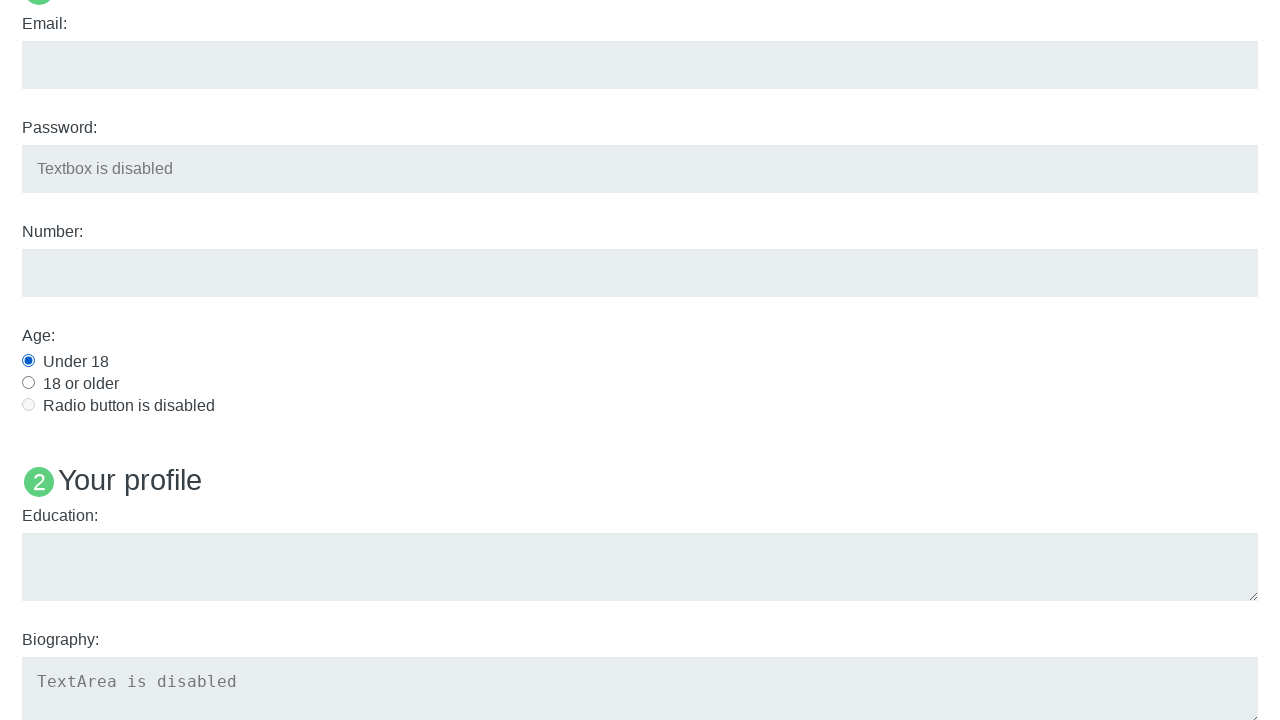

Clicked the Java language checkbox to select it at (28, 361) on #java
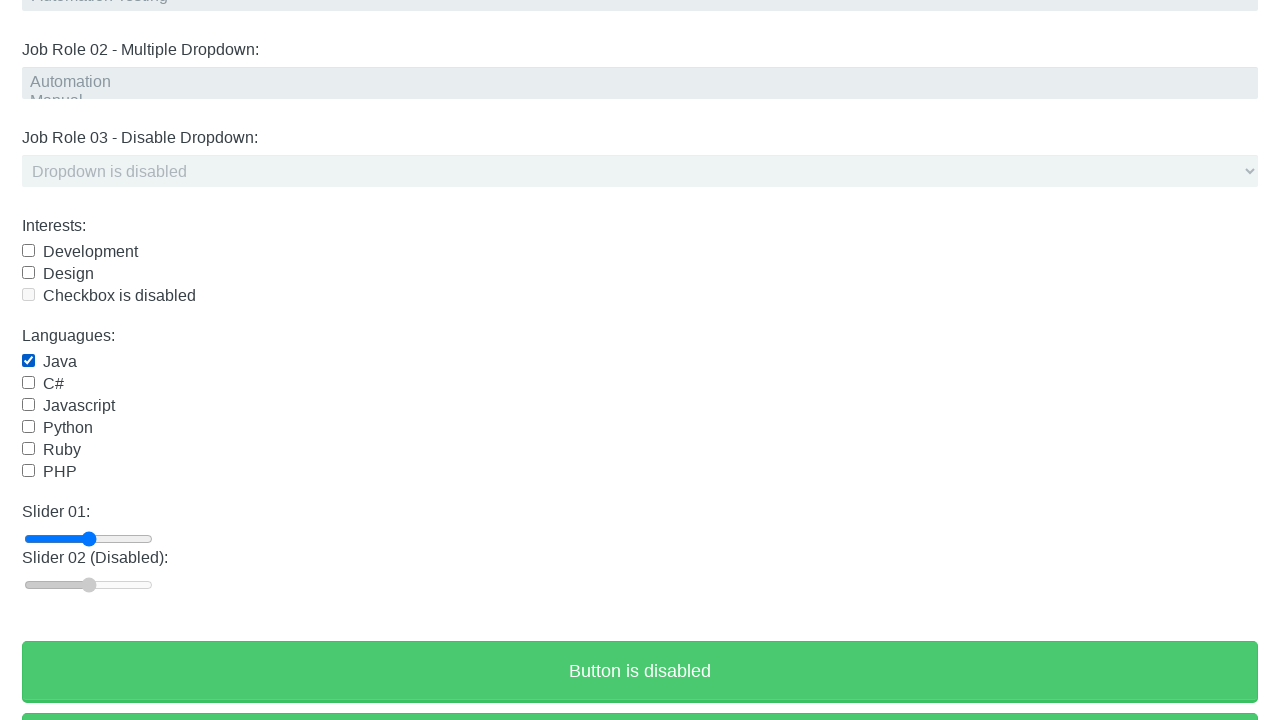

Clicked the Java language checkbox to deselect it at (28, 361) on #java
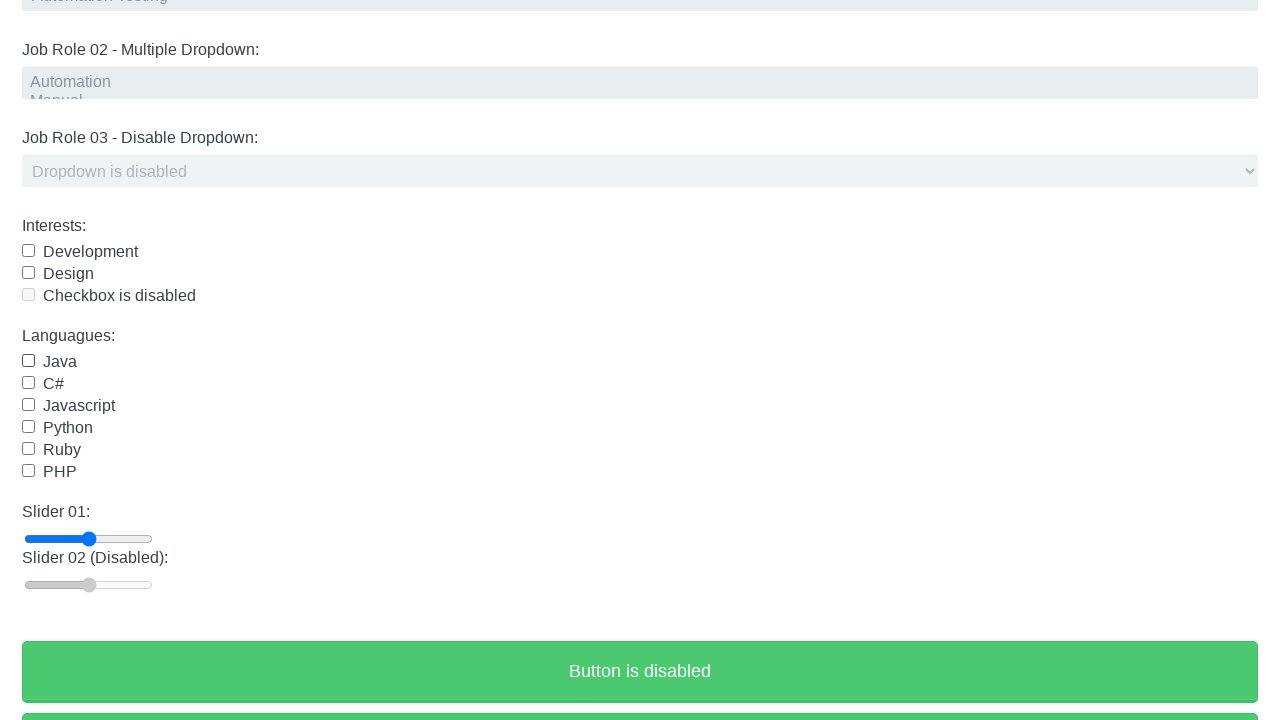

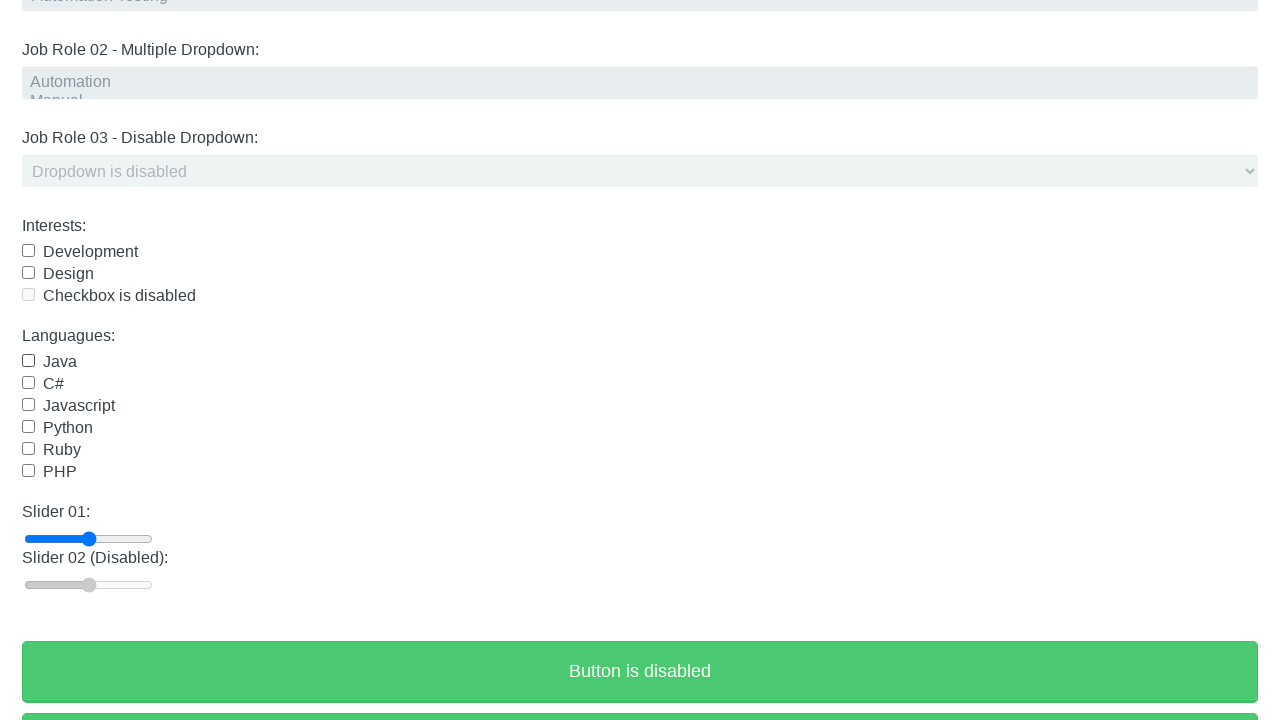